Fills out a student registration practice form with personal details including name, email, gender, mobile number, date of birth, subjects, hobbies, address, state and city, then submits and verifies the confirmation table.

Starting URL: https://demoqa.com/automation-practice-form

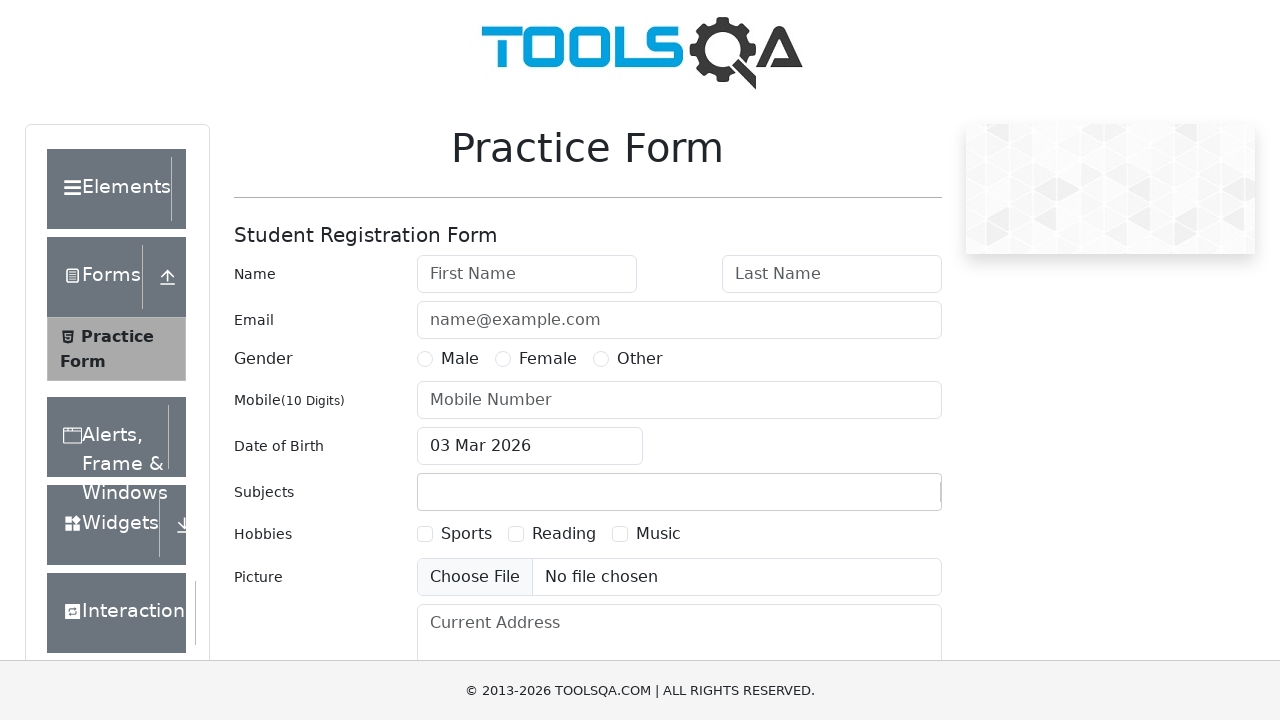

Filled first name field with 'Ankush' on input#firstName
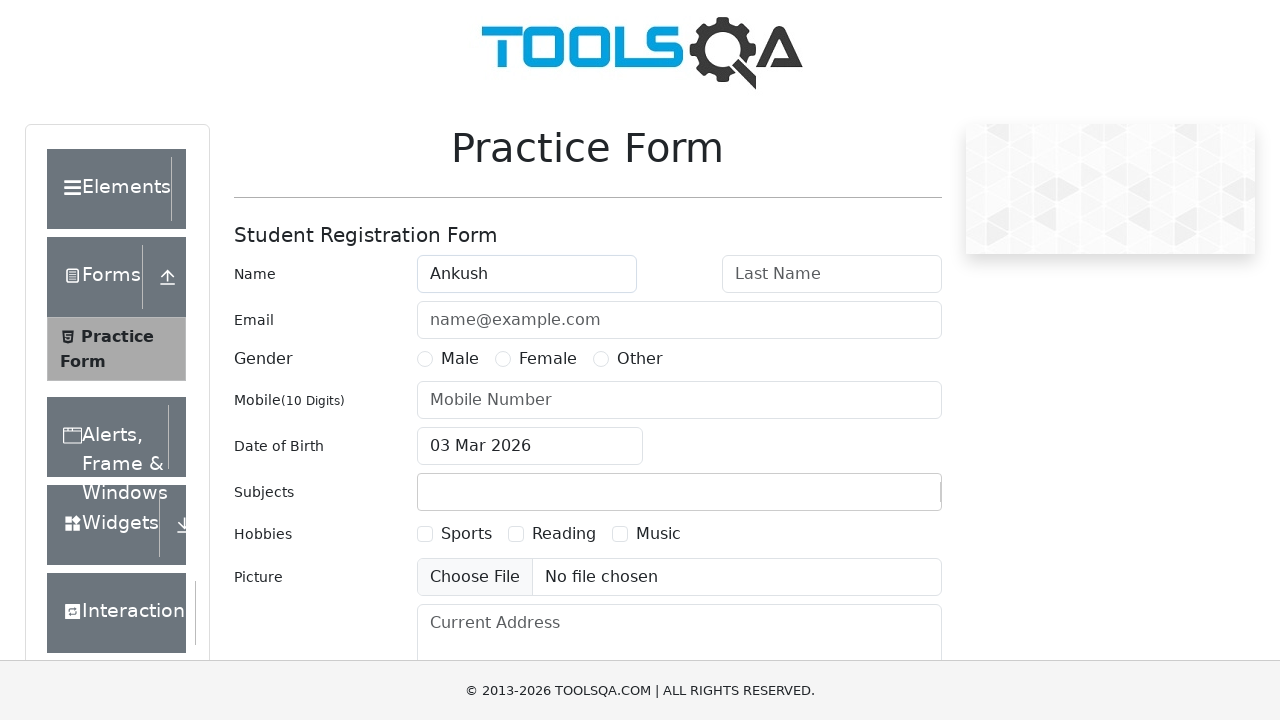

Filled last name field with 'Shingade' on input#lastName
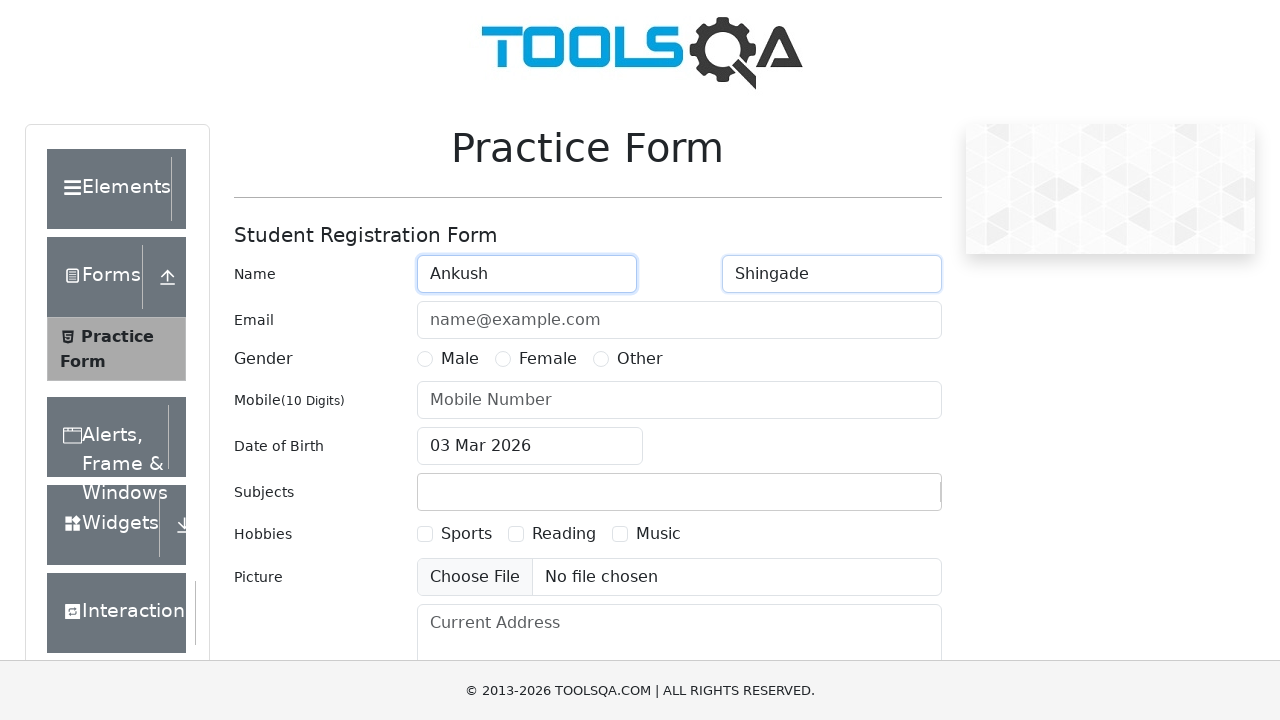

Filled email field with 'ankush@test.com' on input#userEmail
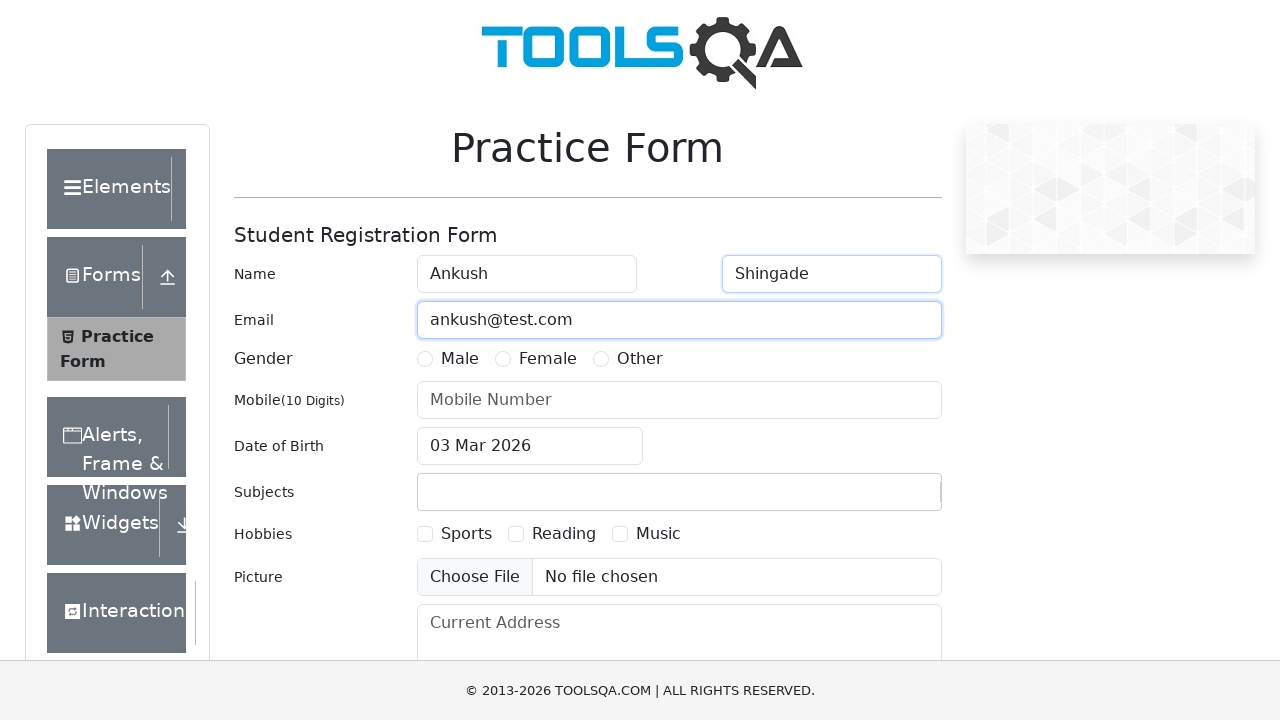

Selected Male gender option at (460, 359) on label[for='gender-radio-1']
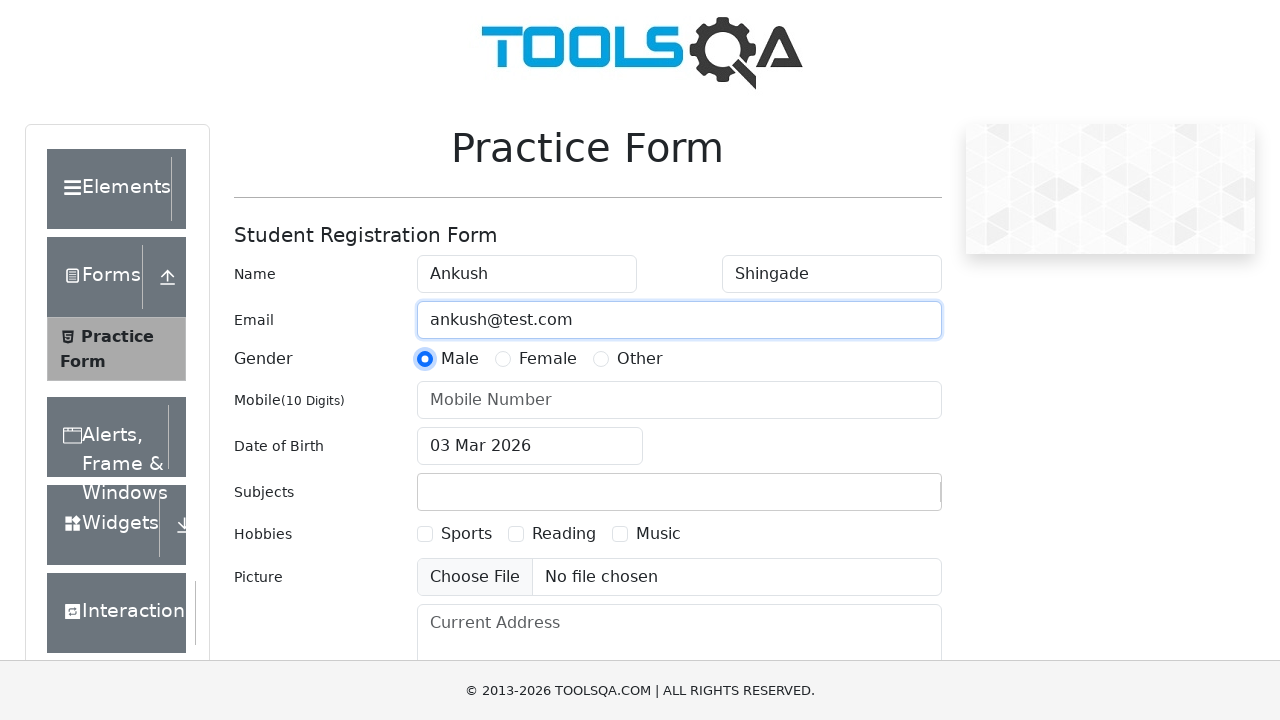

Filled mobile number field with '8765432109' on input[placeholder='Mobile Number']
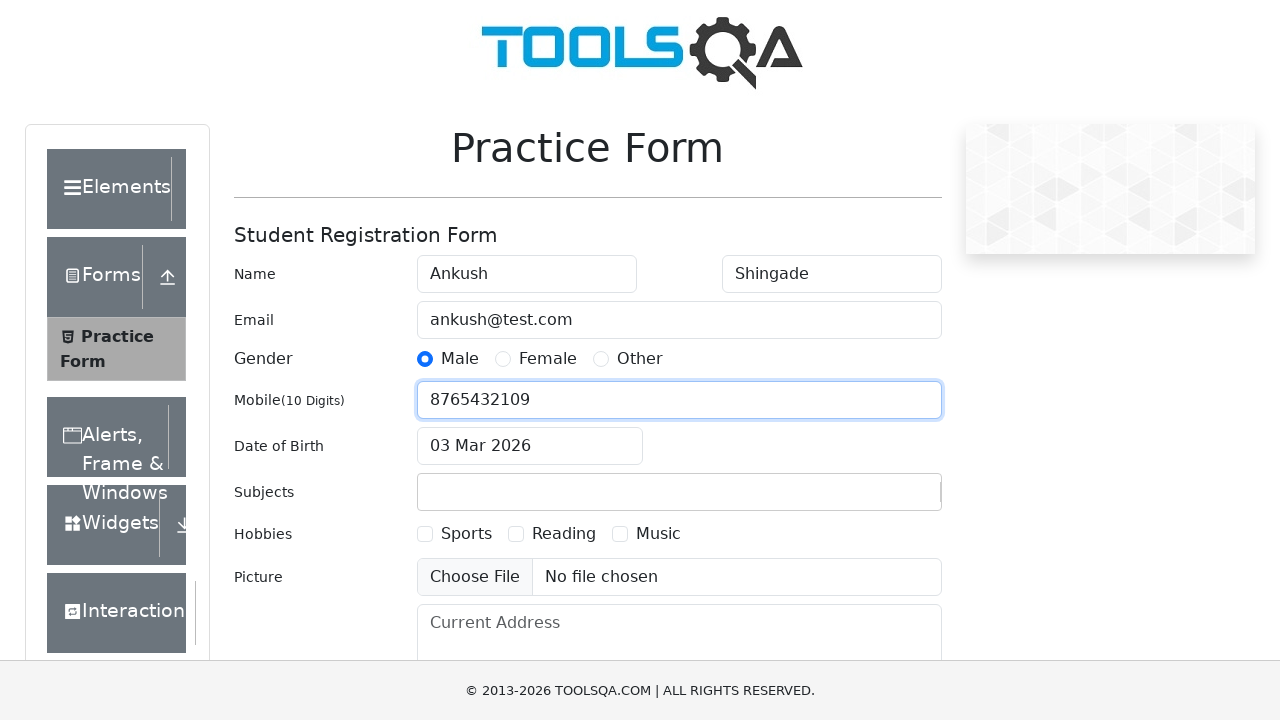

Clicked date of birth input to open date picker at (530, 446) on input#dateOfBirthInput
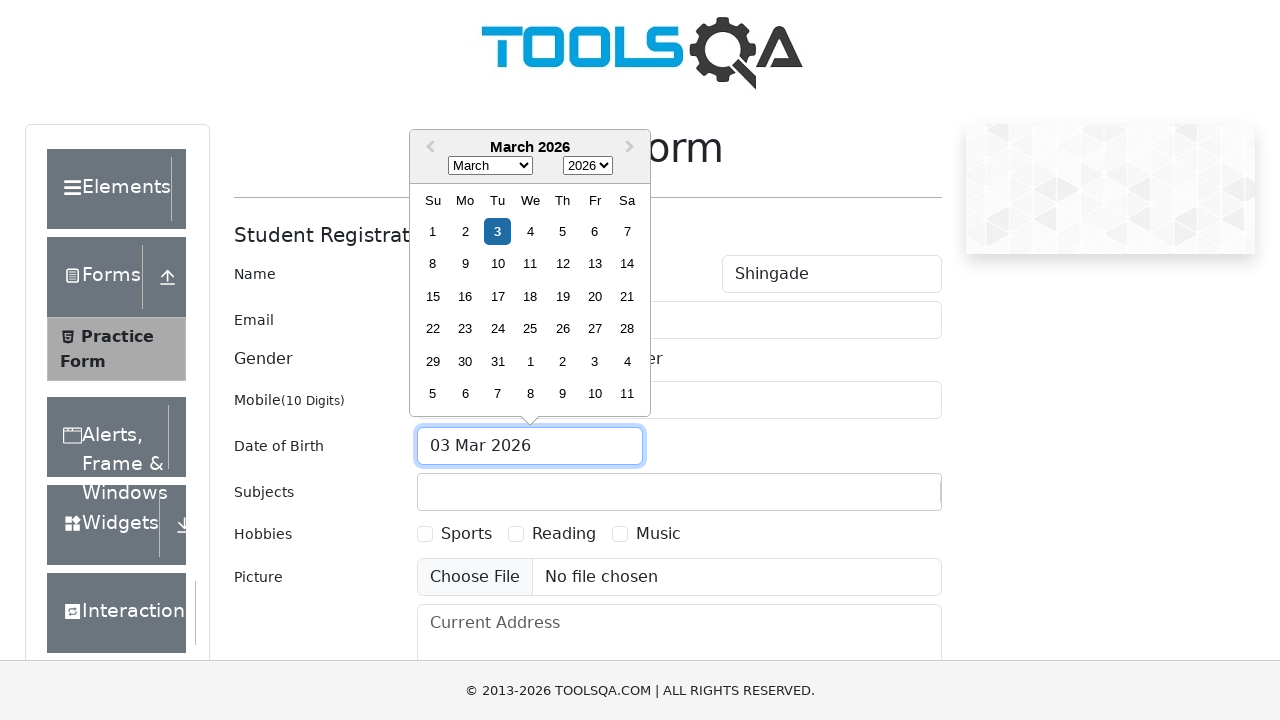

Selected year 1987 from date picker on select.react-datepicker__year-select
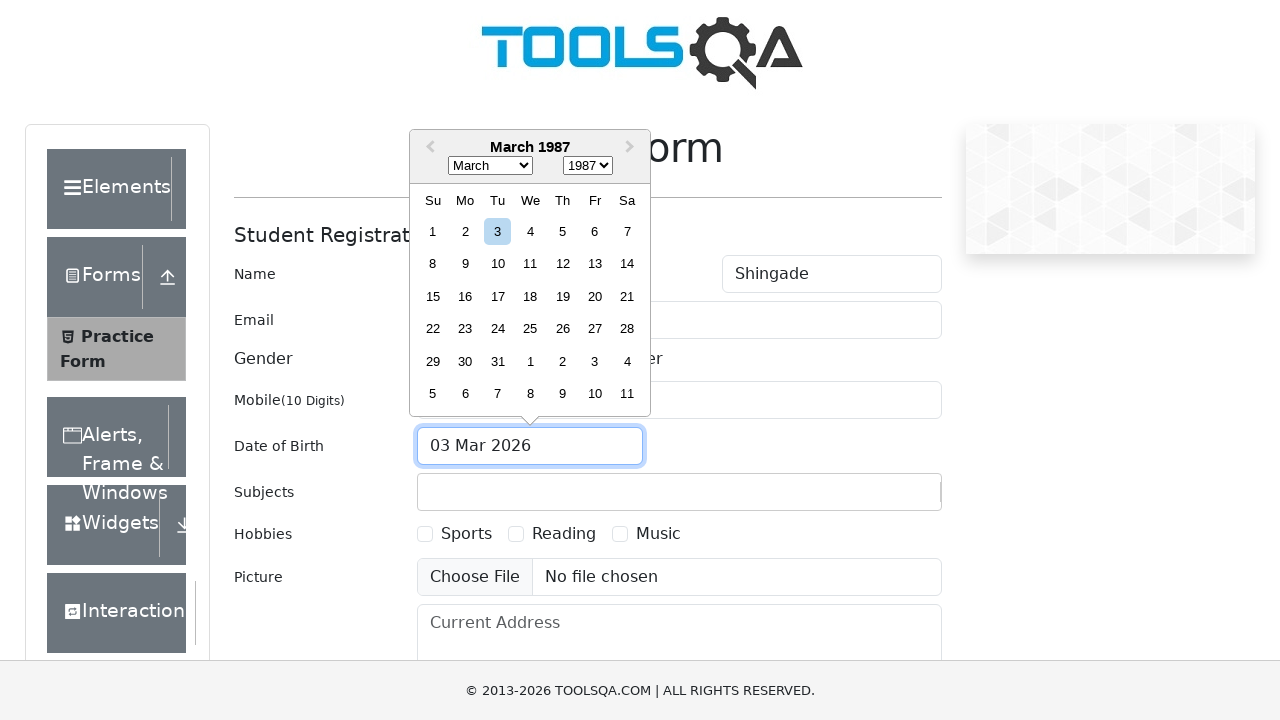

Selected January from month dropdown on select.react-datepicker__month-select
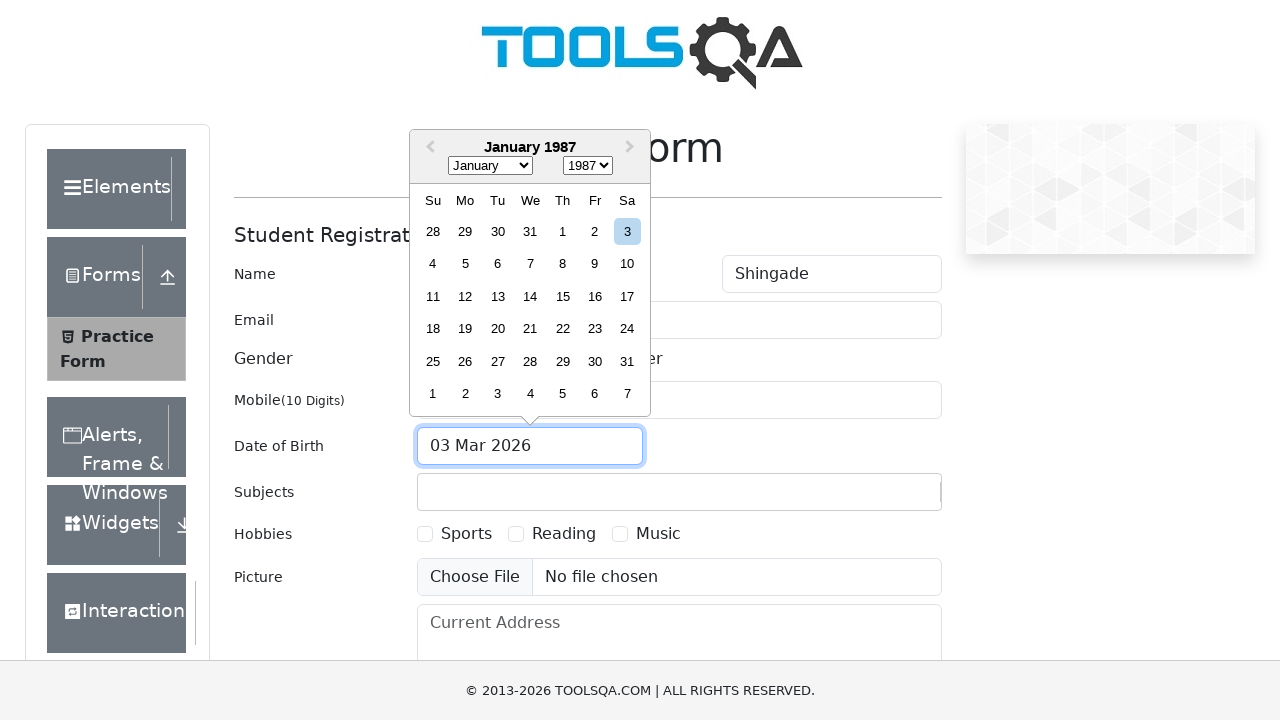

Selected day 11 from date picker at (433, 296) on div.react-datepicker__day--011:not(.react-datepicker__day--outside-month)
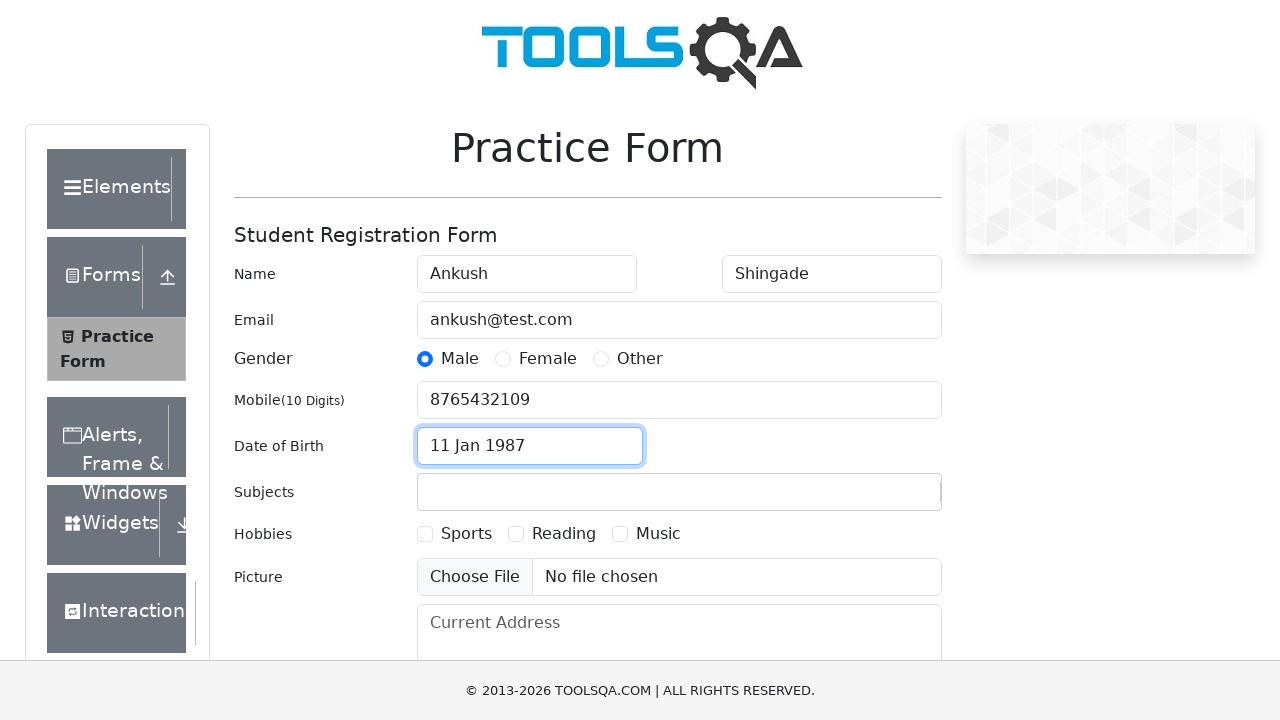

Filled subjects field with 'Computer Science' on #subjectsInput
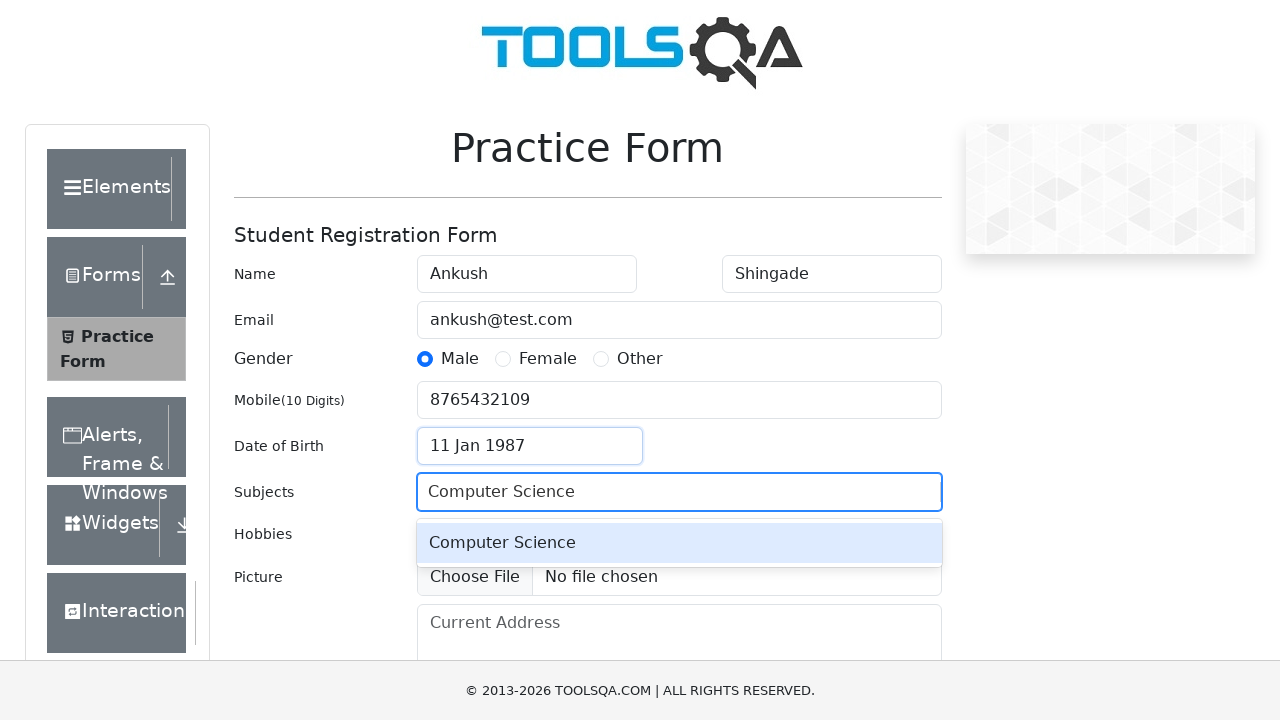

Pressed Enter to confirm Computer Science subject on #subjectsInput
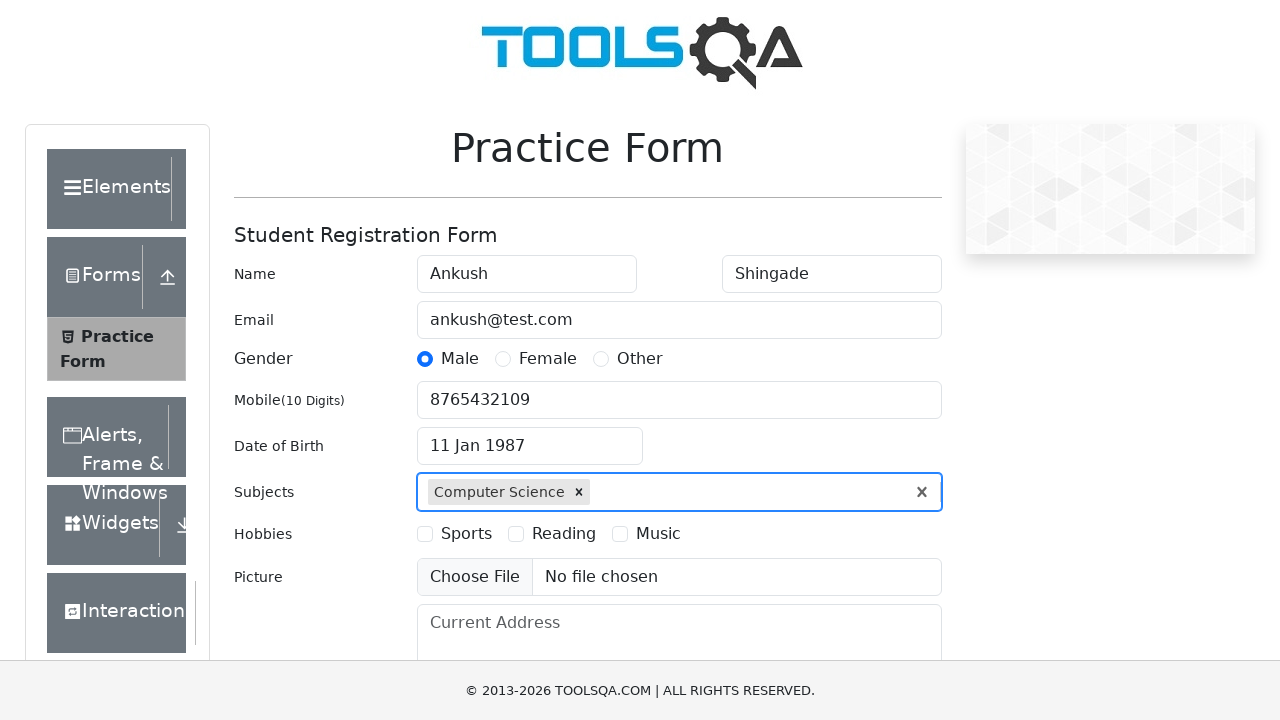

Filled subjects field with 'History' on #subjectsInput
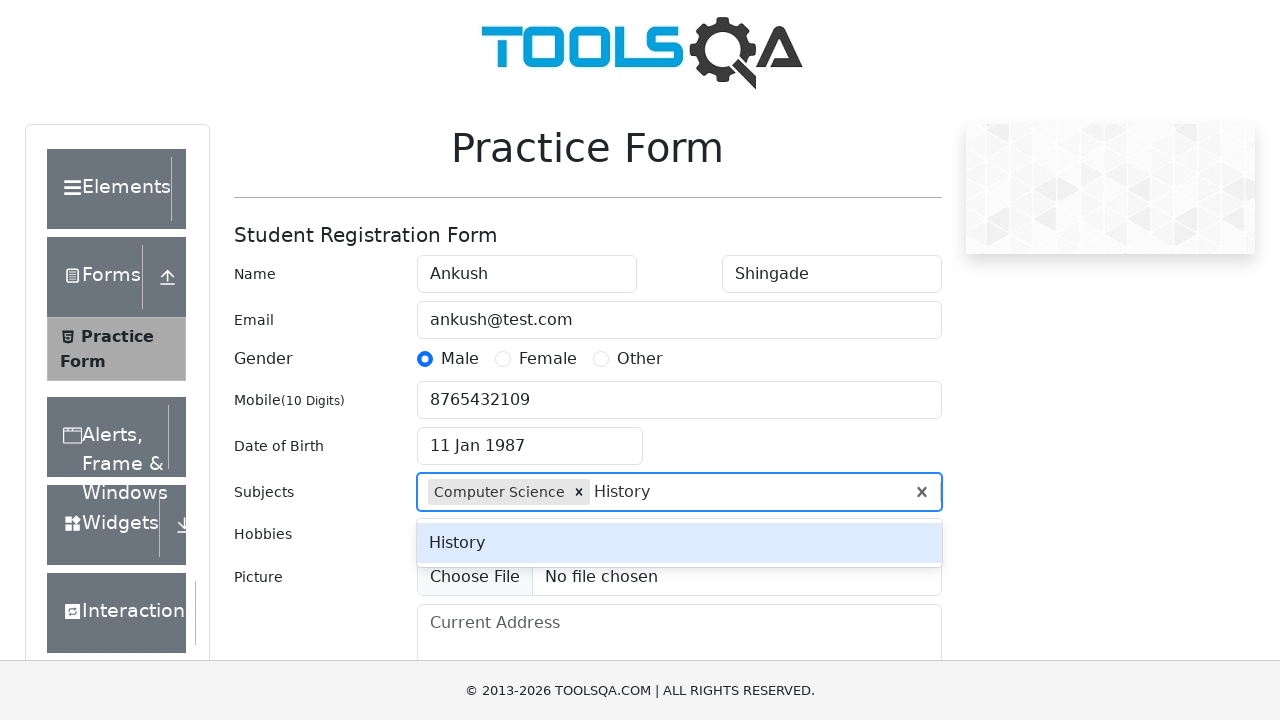

Pressed Enter to confirm History subject on #subjectsInput
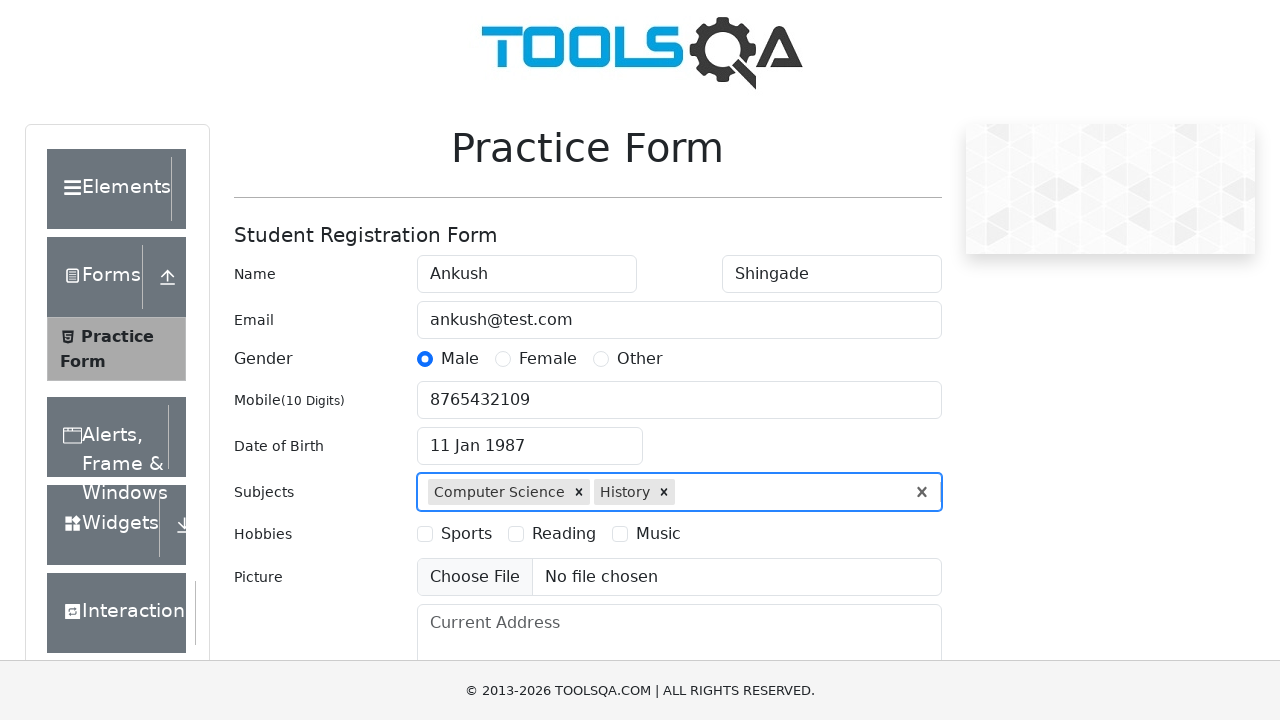

Selected Reading hobby checkbox at (564, 534) on label[for='hobbies-checkbox-2']
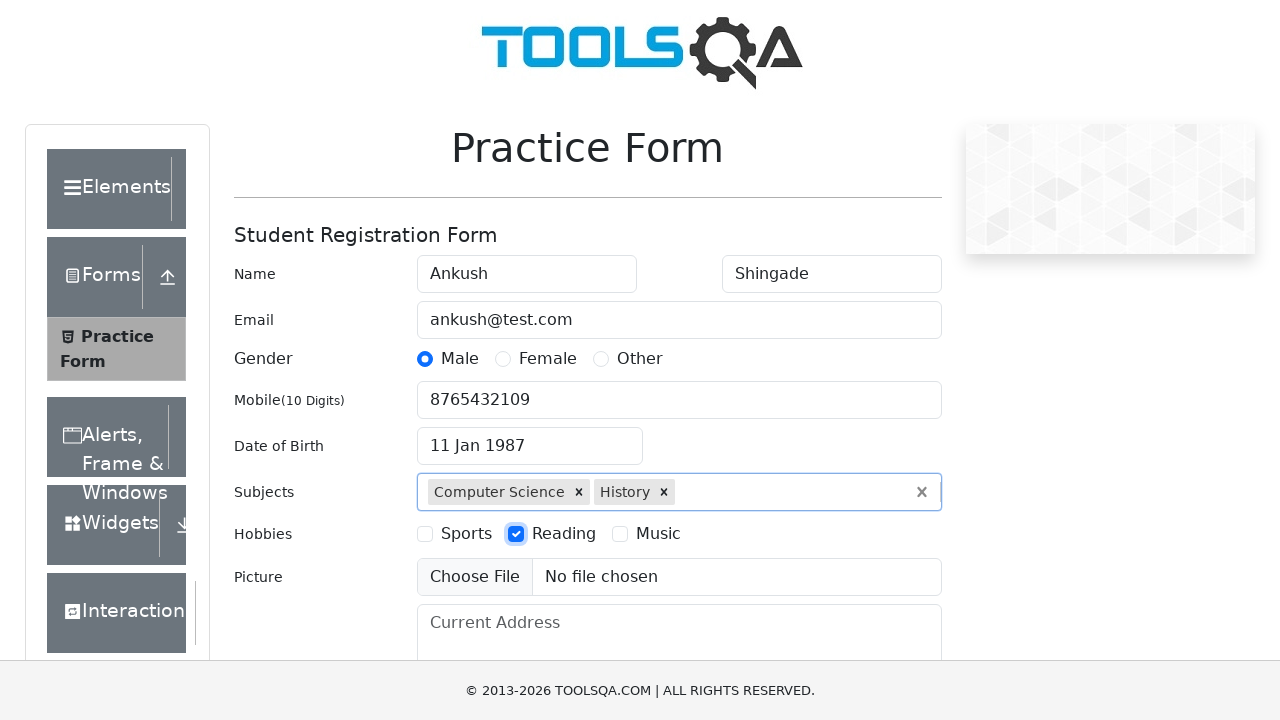

Filled current address field with 'Pune' on textarea[placeholder='Current Address']
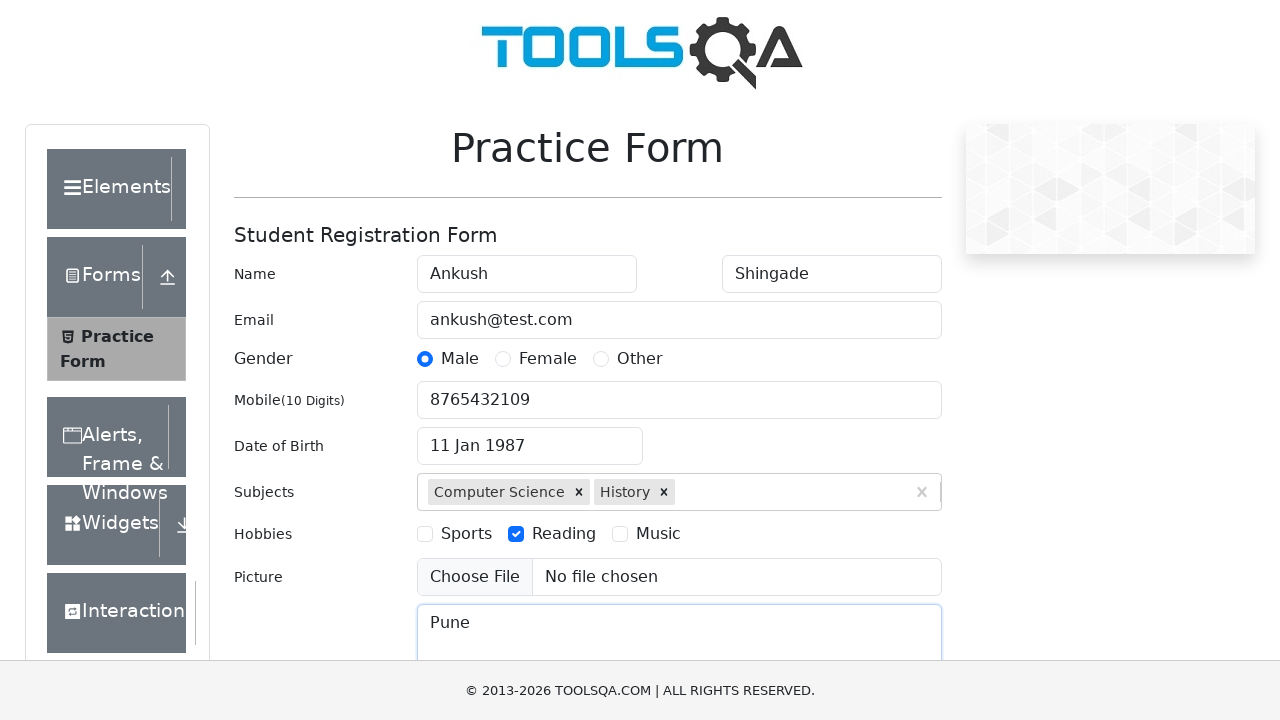

Clicked state dropdown to open options at (527, 437) on #state
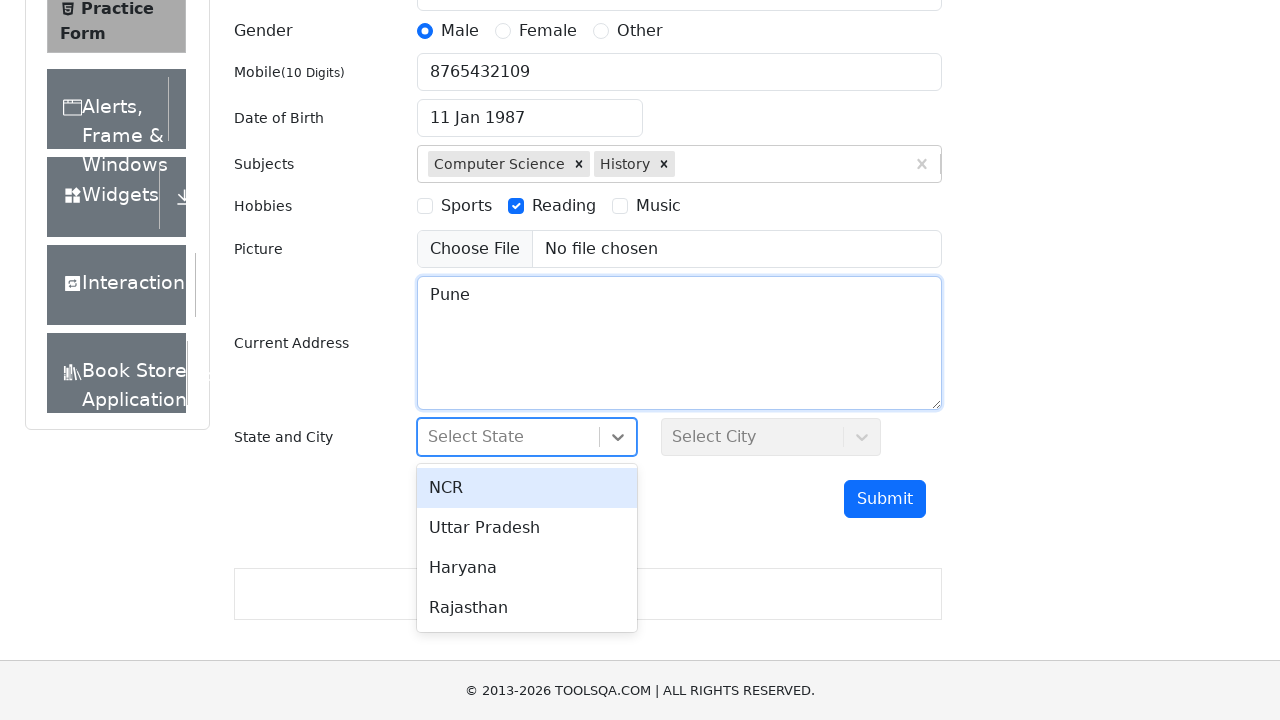

Selected Haryana state from dropdown at (527, 568) on div[class*='option']:has-text('Haryana')
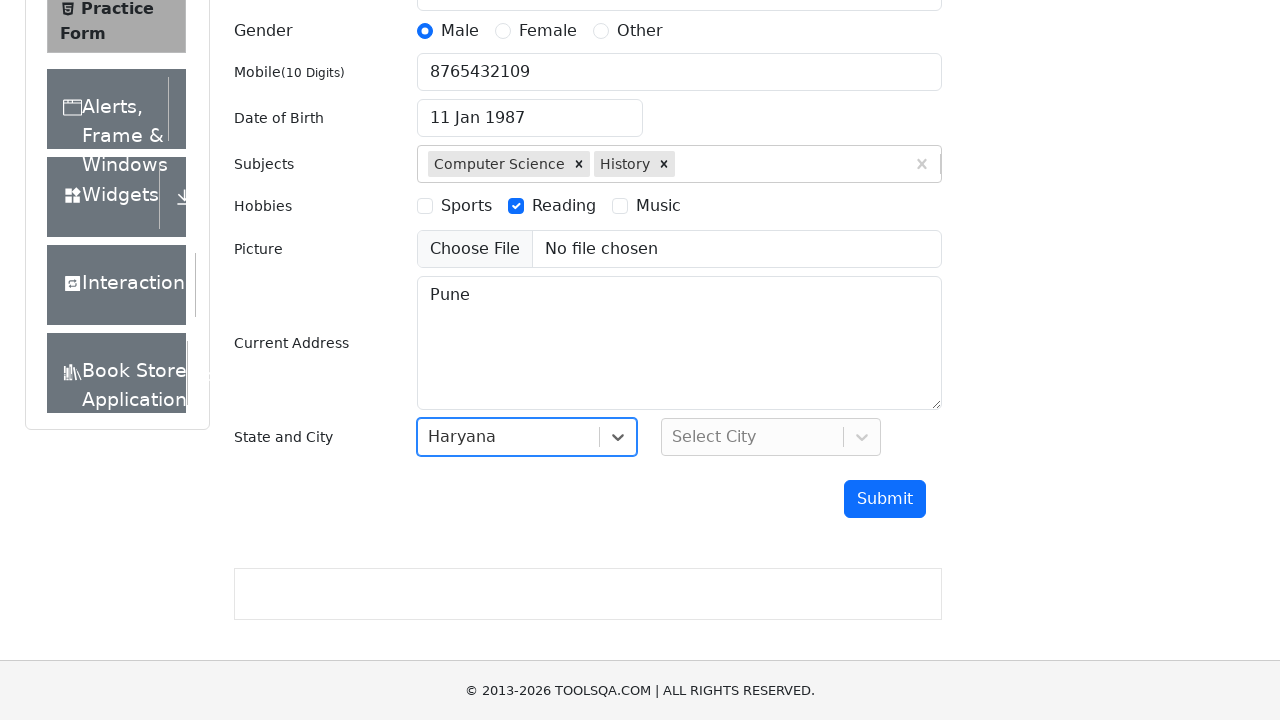

Clicked city dropdown to open options at (771, 437) on #city
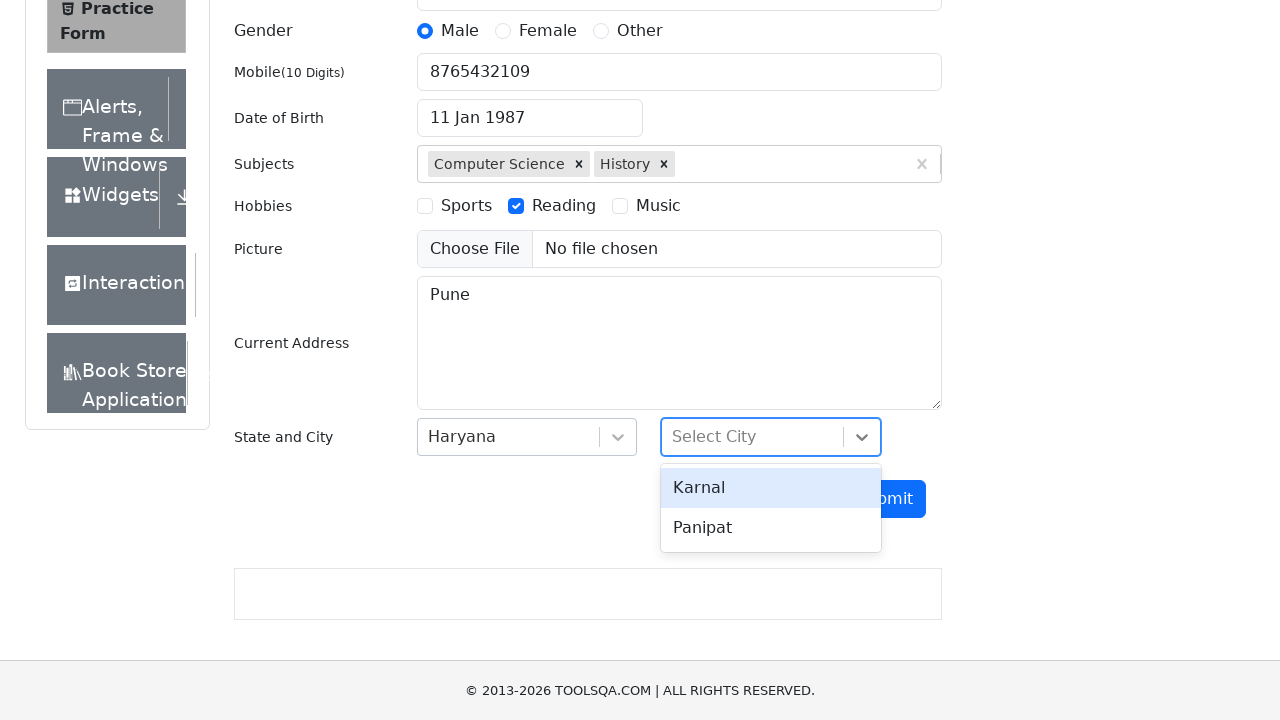

Selected Panipat city from dropdown at (771, 528) on div[class*='option']:has-text('Panipat')
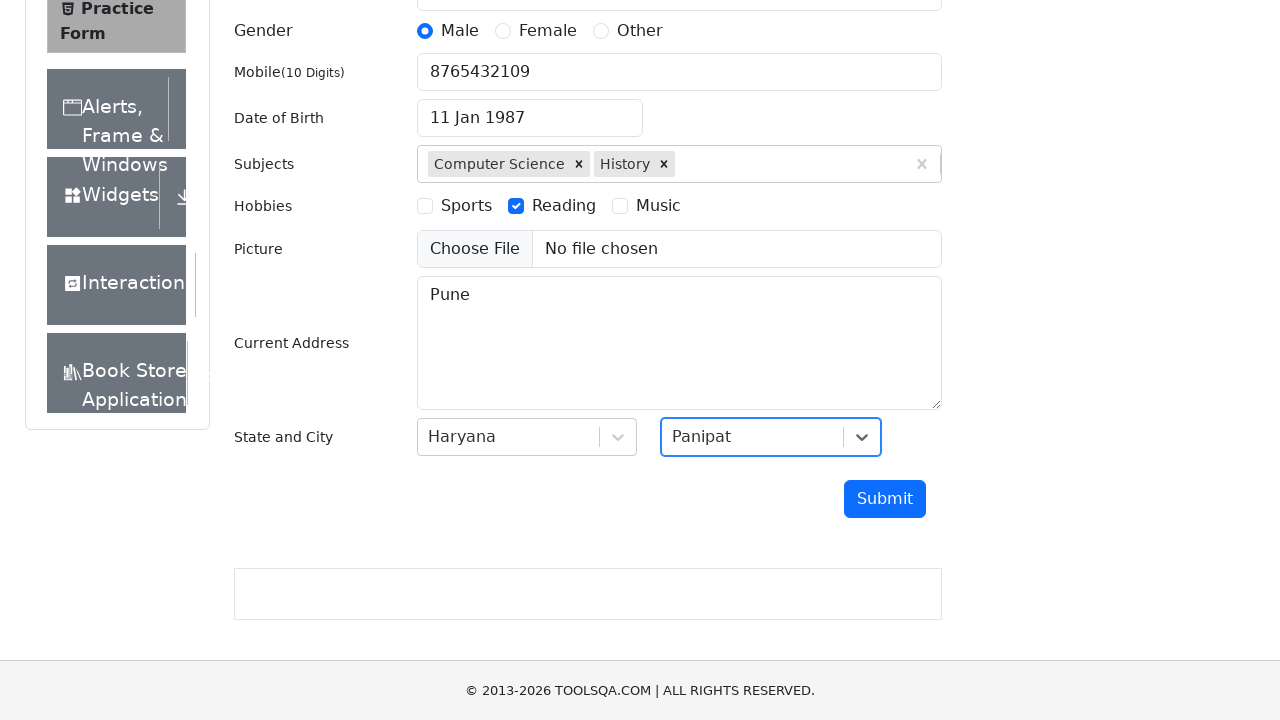

Scrolled submit button into view
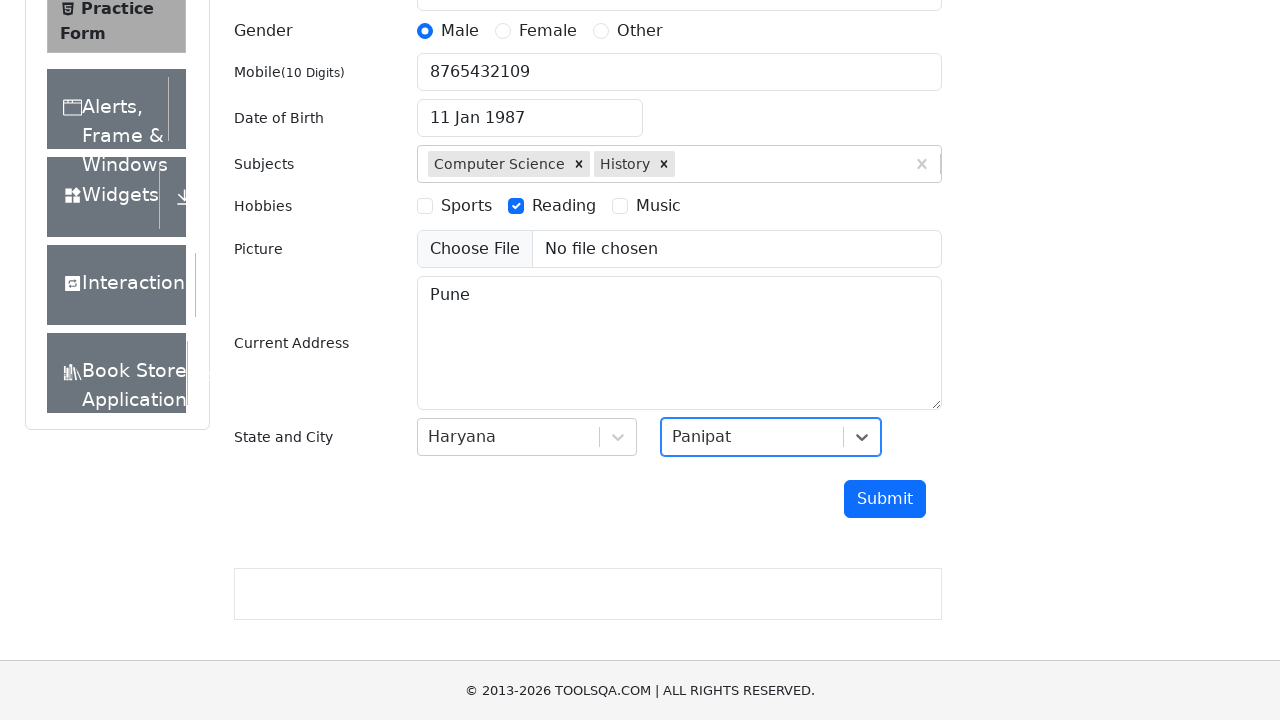

Clicked submit button to submit the form at (885, 499) on #submit
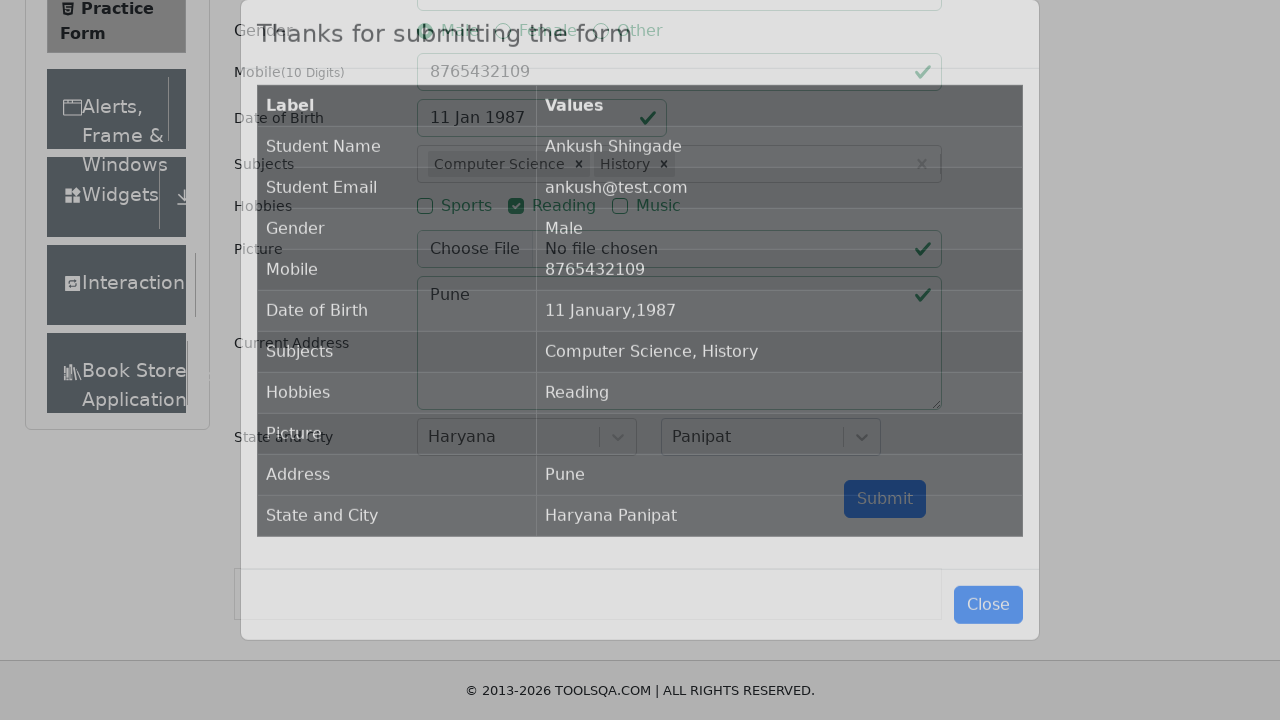

Confirmation table appeared after form submission
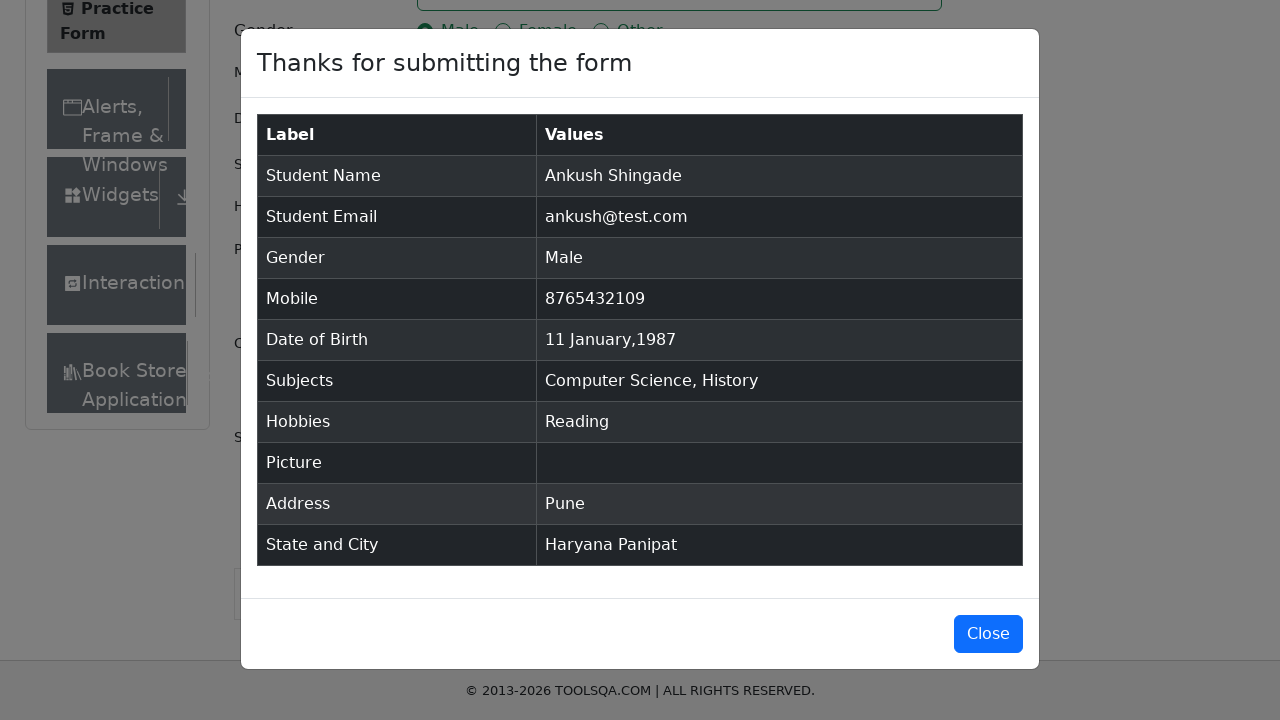

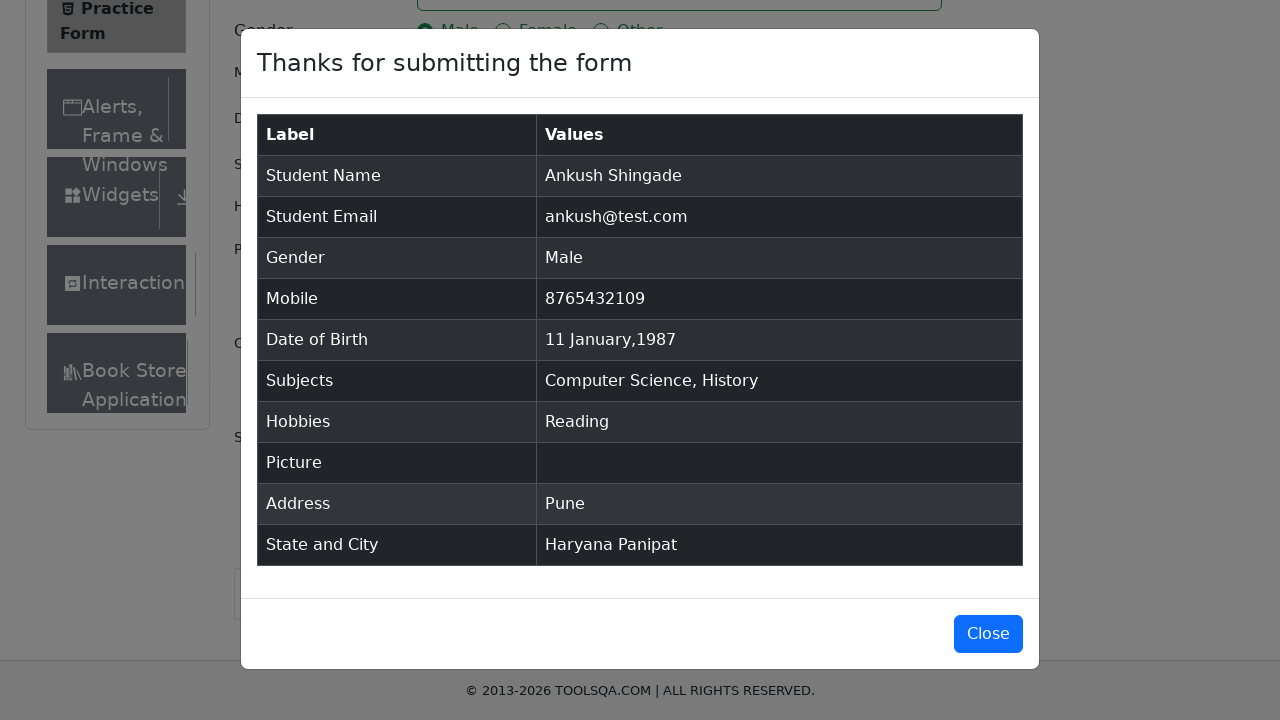